Tests that the Clear completed button displays correct text when items are completed

Starting URL: https://demo.playwright.dev/todomvc

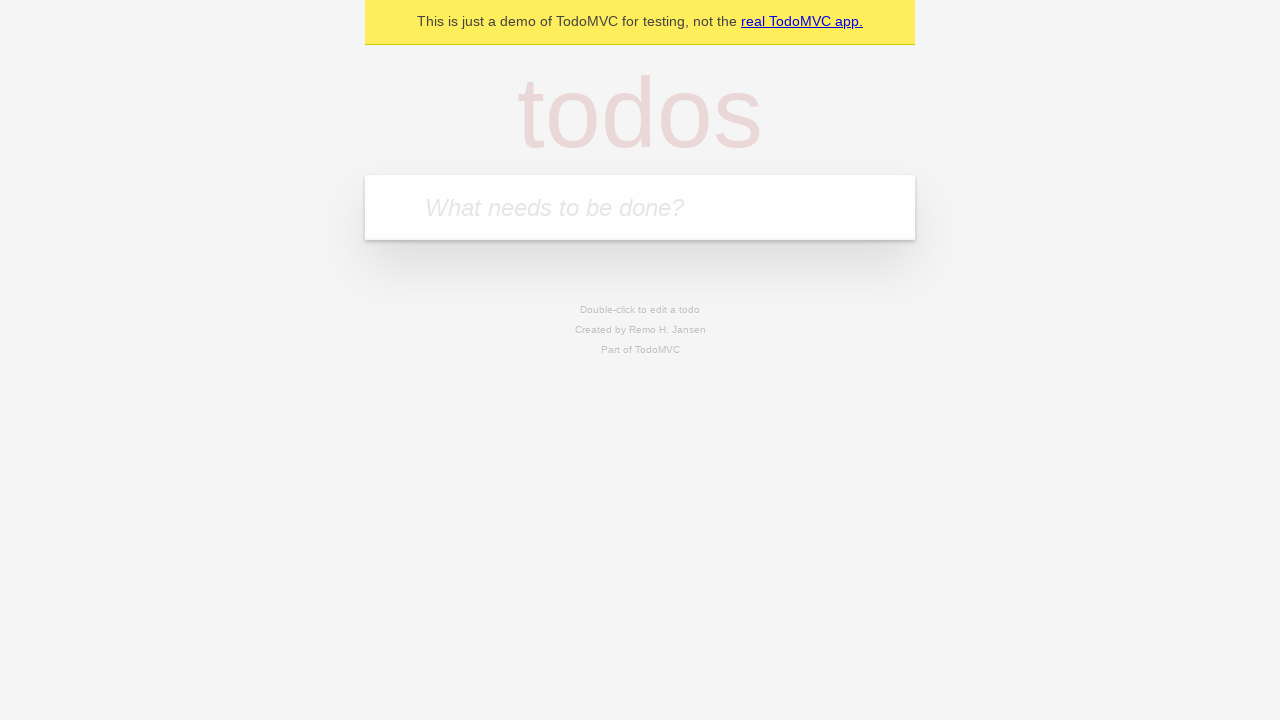

Filled todo input with 'buy some cheese' on internal:attr=[placeholder="What needs to be done?"i]
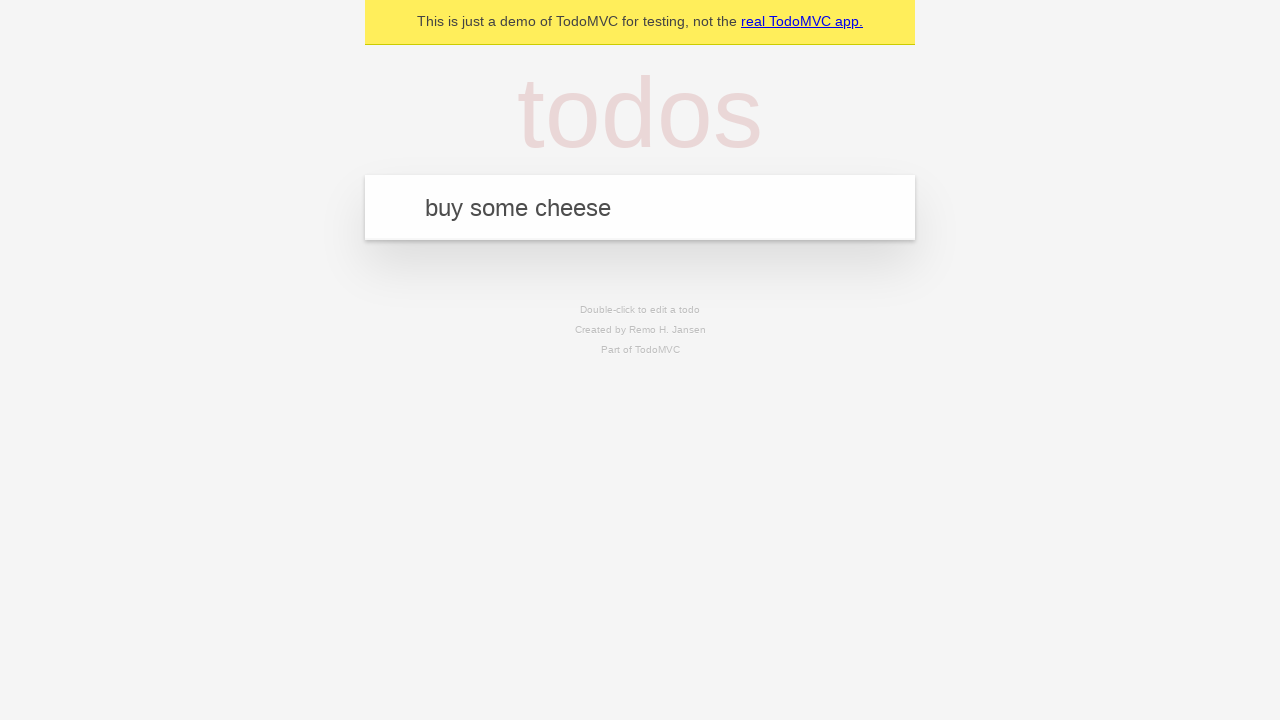

Pressed Enter to add first todo on internal:attr=[placeholder="What needs to be done?"i]
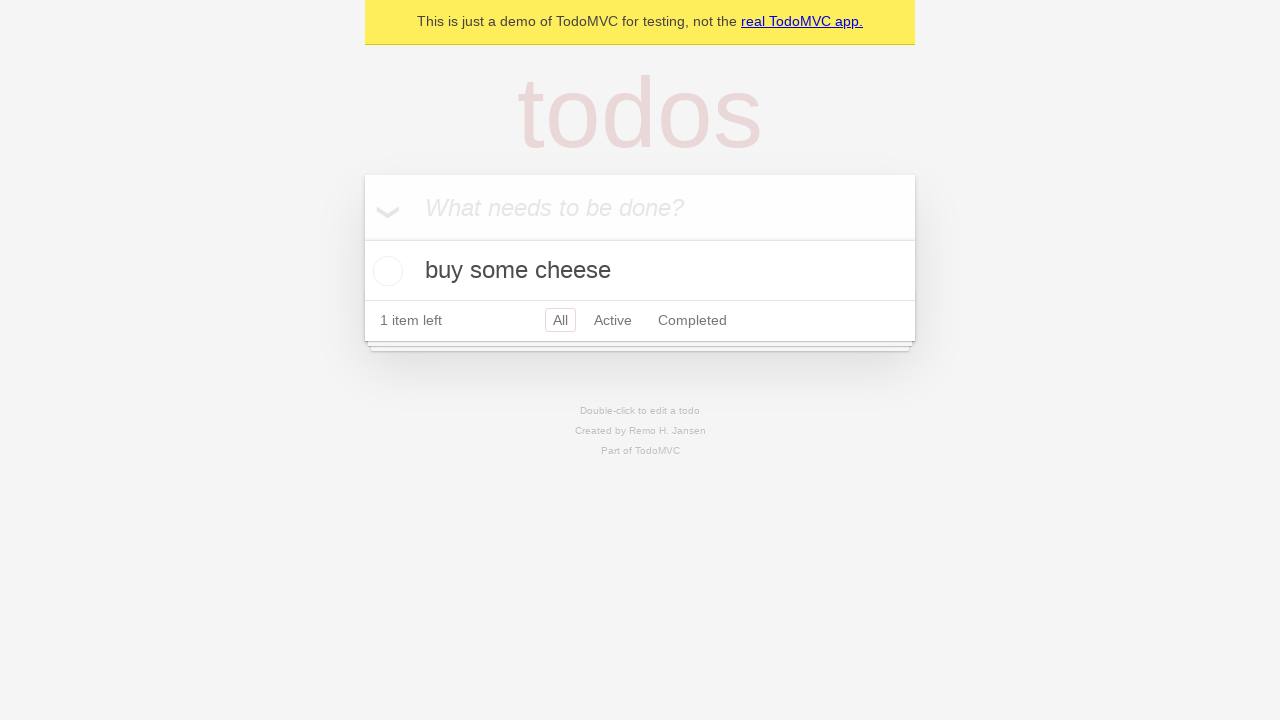

Filled todo input with 'feed the cat' on internal:attr=[placeholder="What needs to be done?"i]
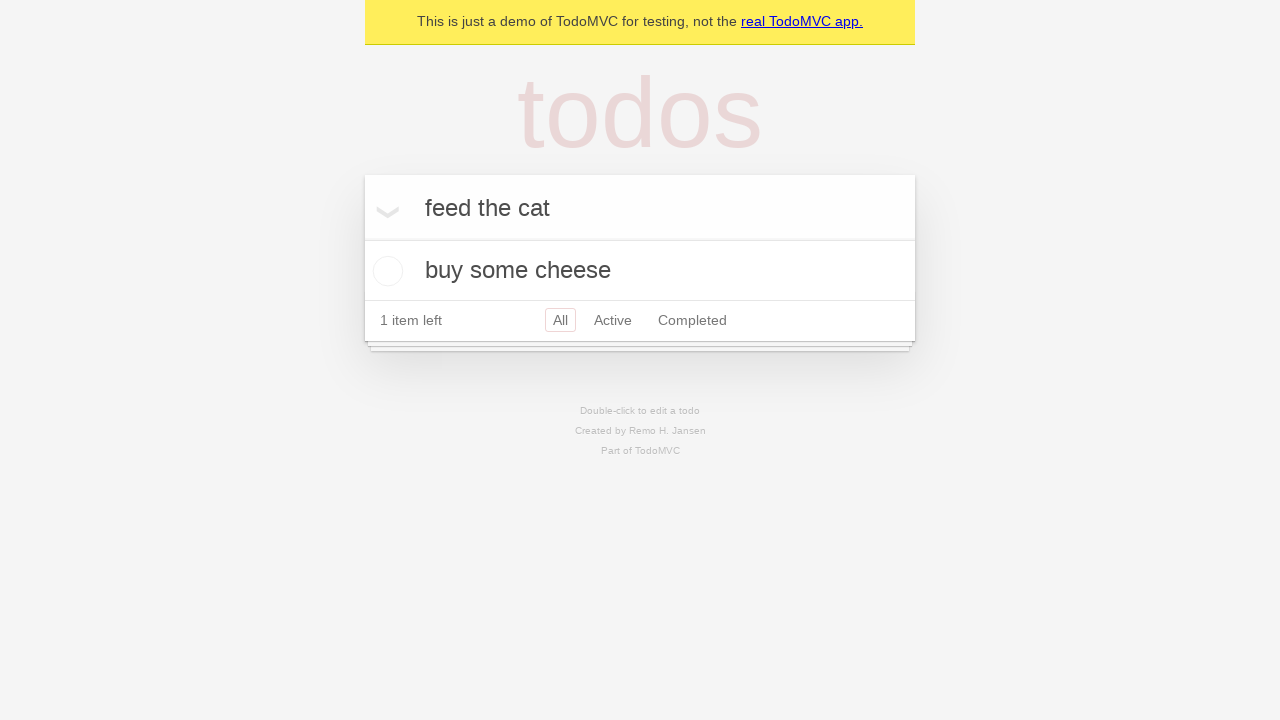

Pressed Enter to add second todo on internal:attr=[placeholder="What needs to be done?"i]
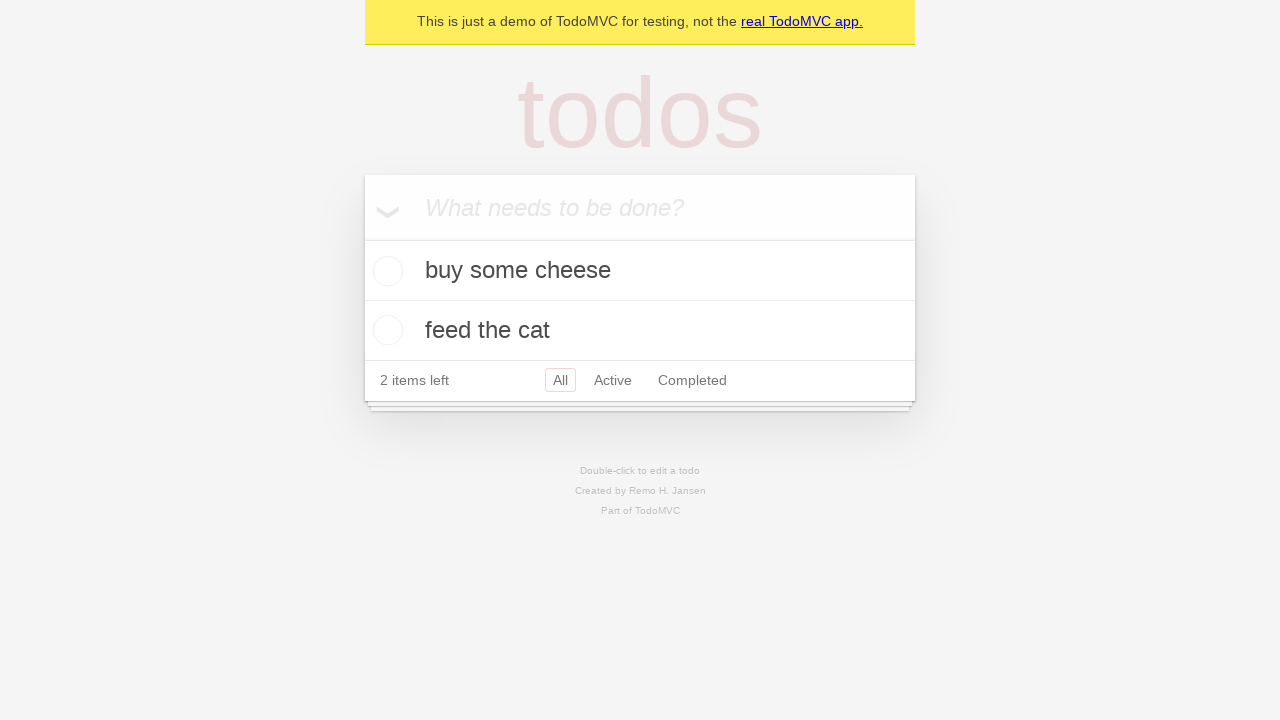

Filled todo input with 'book a doctors appointment' on internal:attr=[placeholder="What needs to be done?"i]
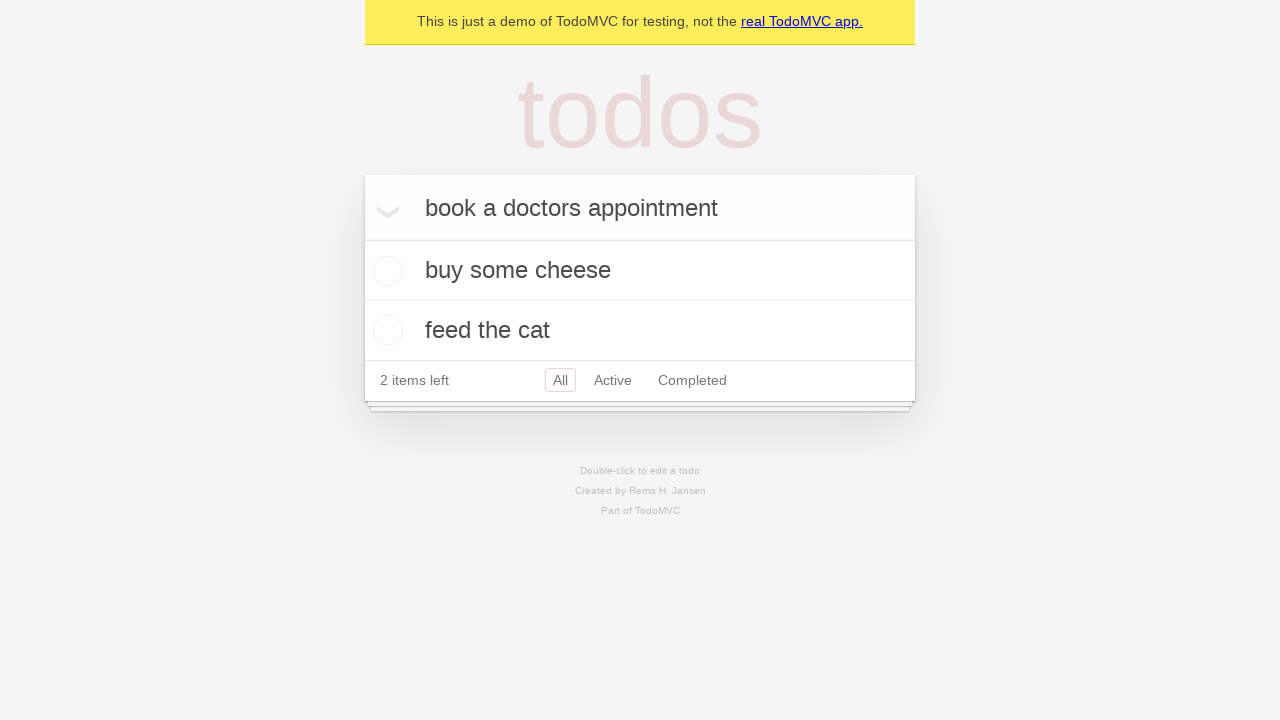

Pressed Enter to add third todo on internal:attr=[placeholder="What needs to be done?"i]
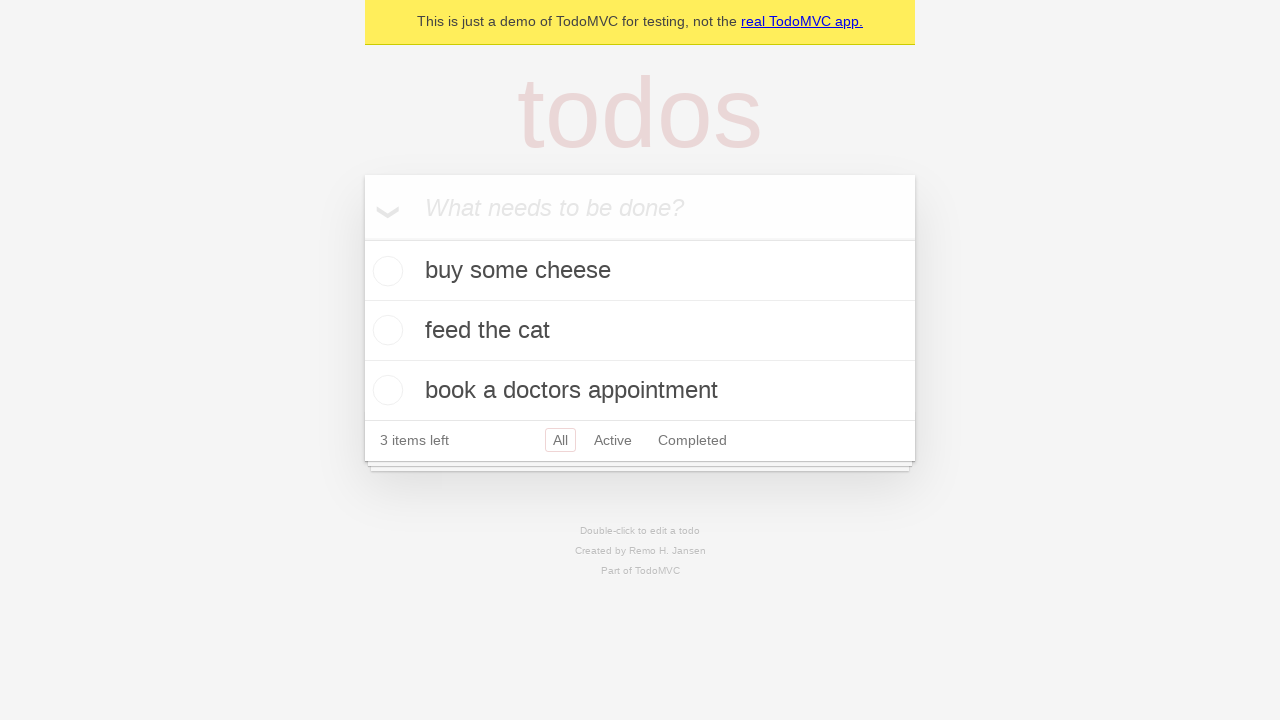

Checked first todo item as completed at (385, 271) on .todo-list li .toggle >> nth=0
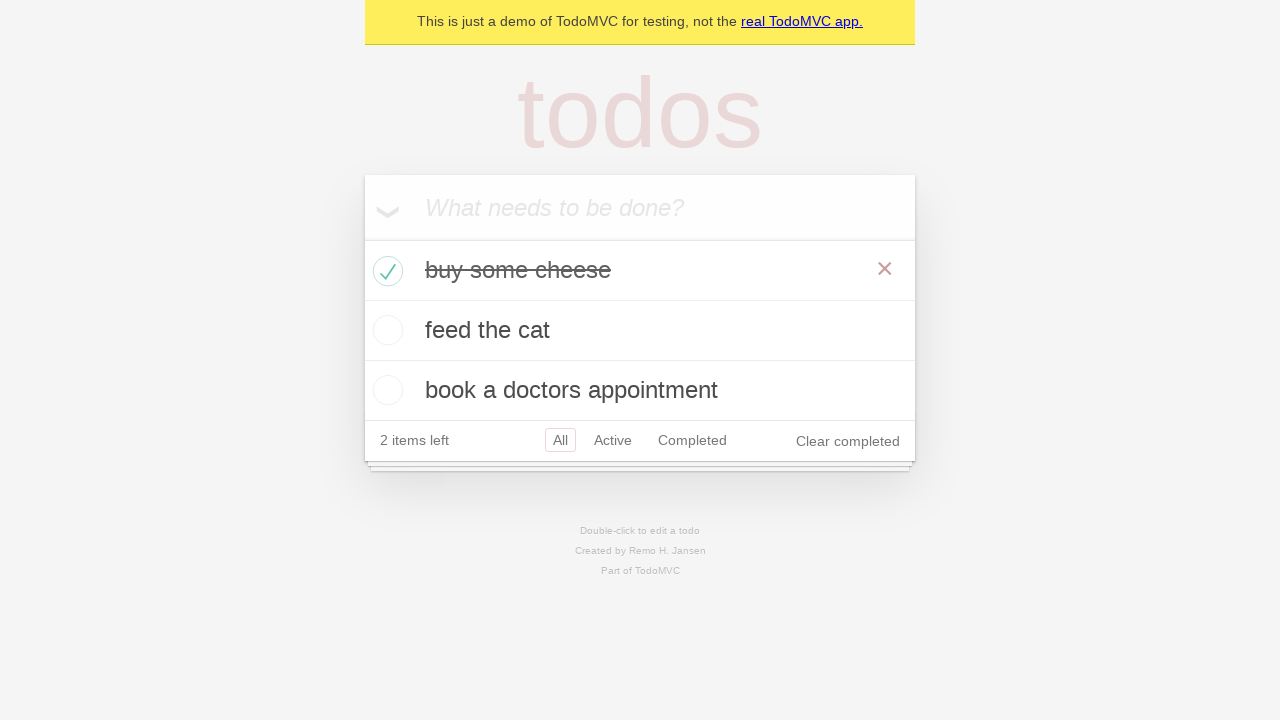

Clear completed button is now visible
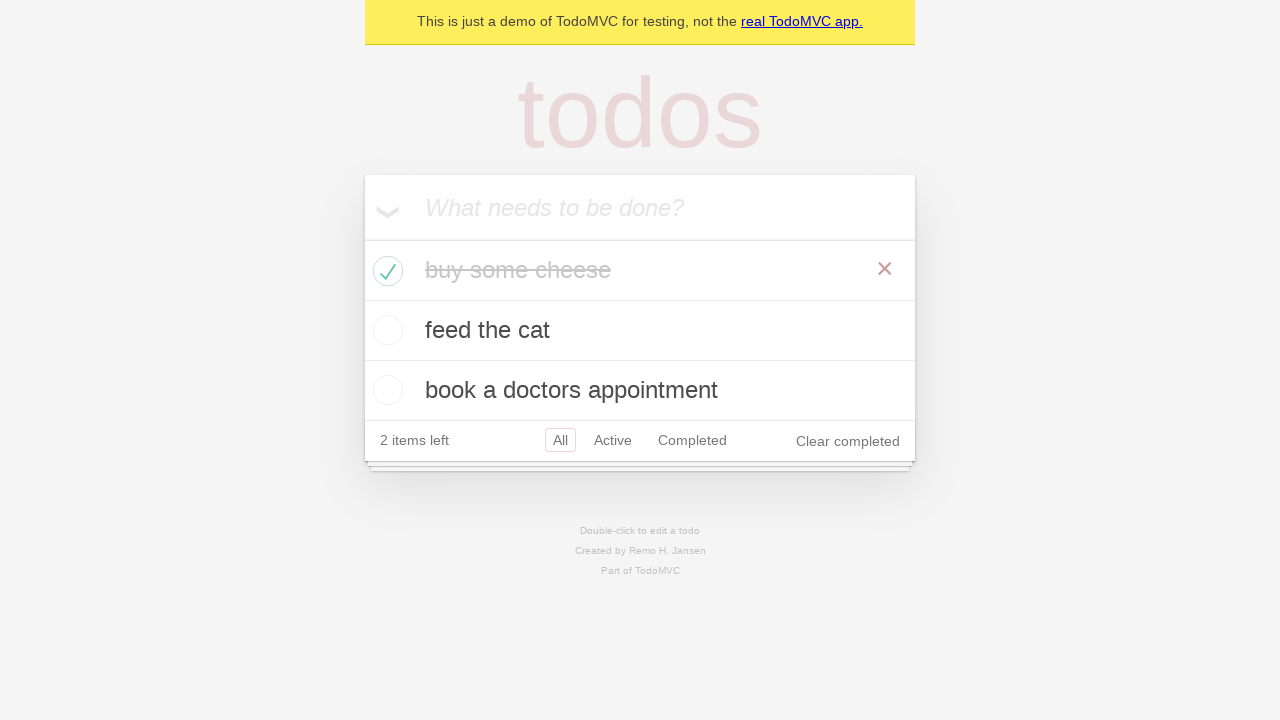

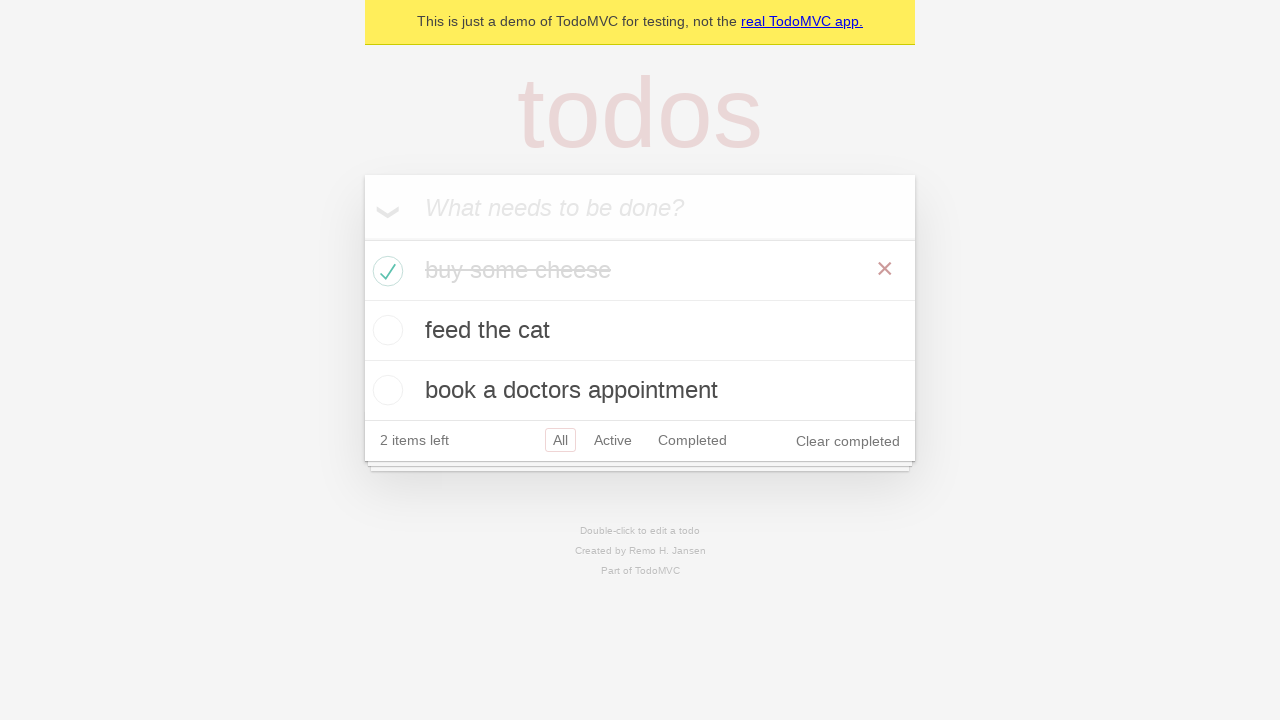